Tests registration form submission by filling in first name, last name, and email fields, then clicking the submit button and verifying the success message appears.

Starting URL: http://suninjuly.github.io/registration1.html

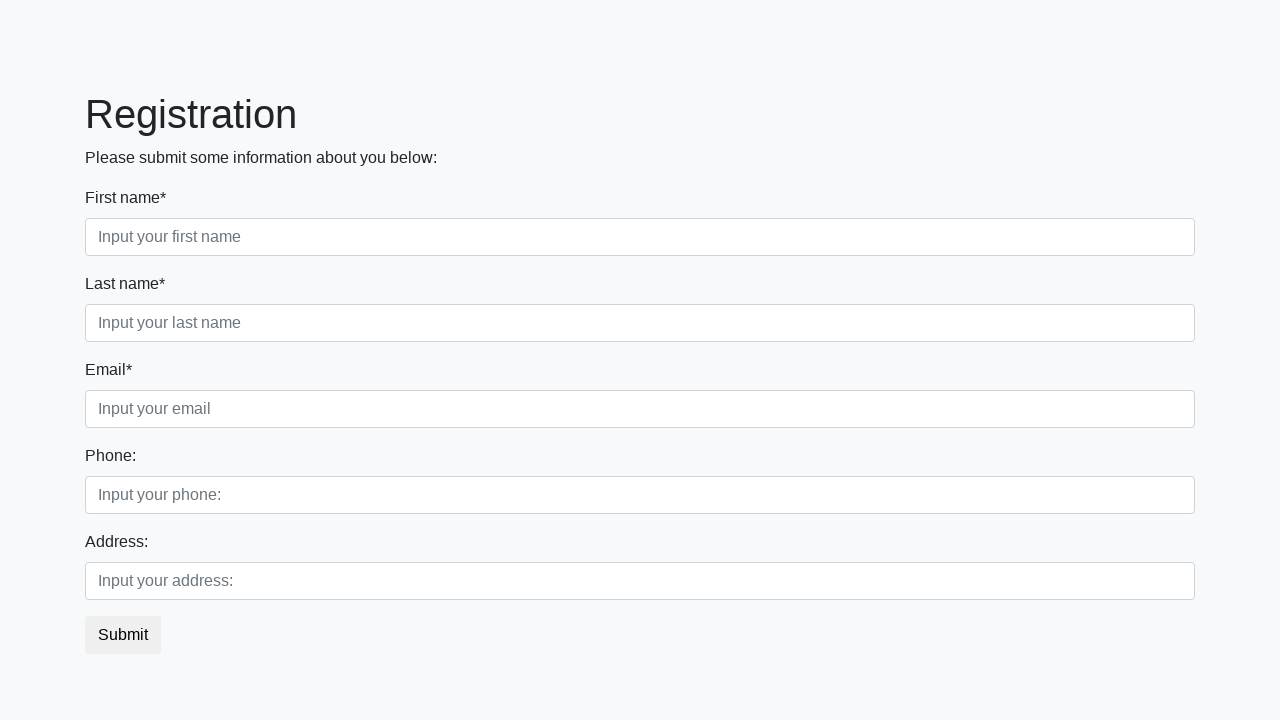

Filled first name field with 'Maria' on .first_block .first
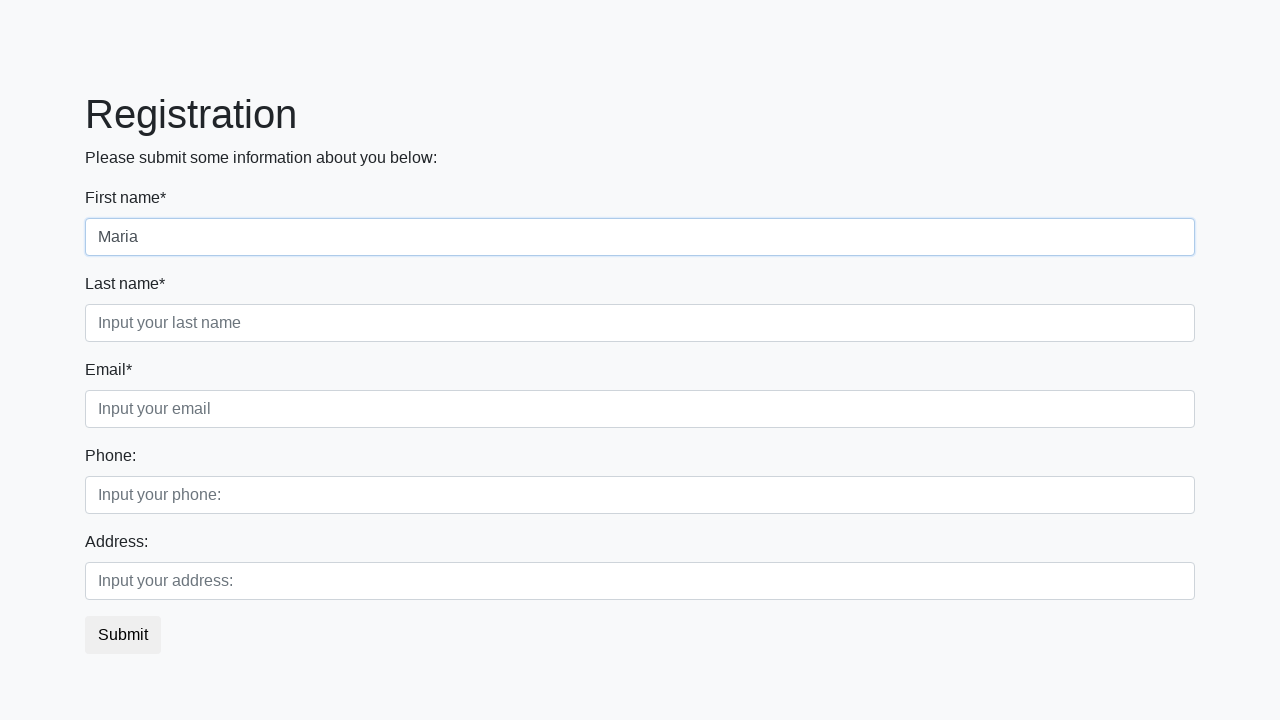

Filled last name field with 'Ivanova' on .first_block .second
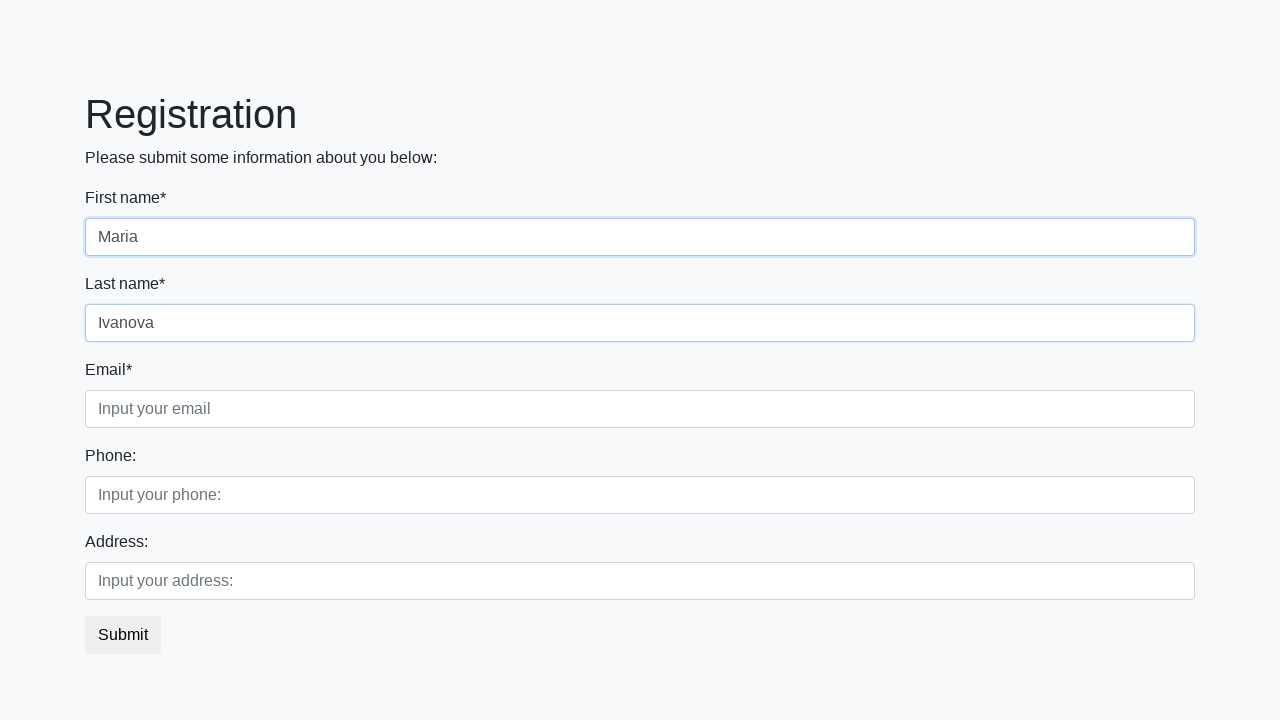

Filled email field with 'masha@list.bk' on .first_block .third
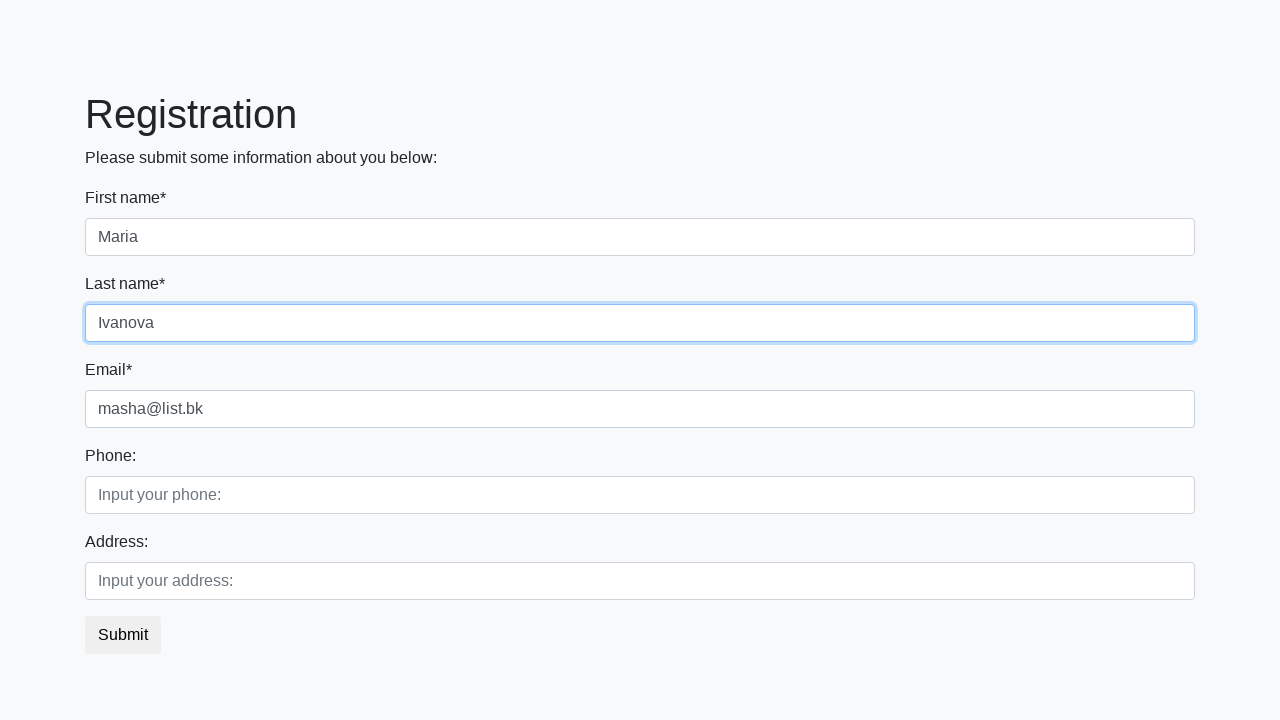

Clicked submit button at (123, 635) on button.btn
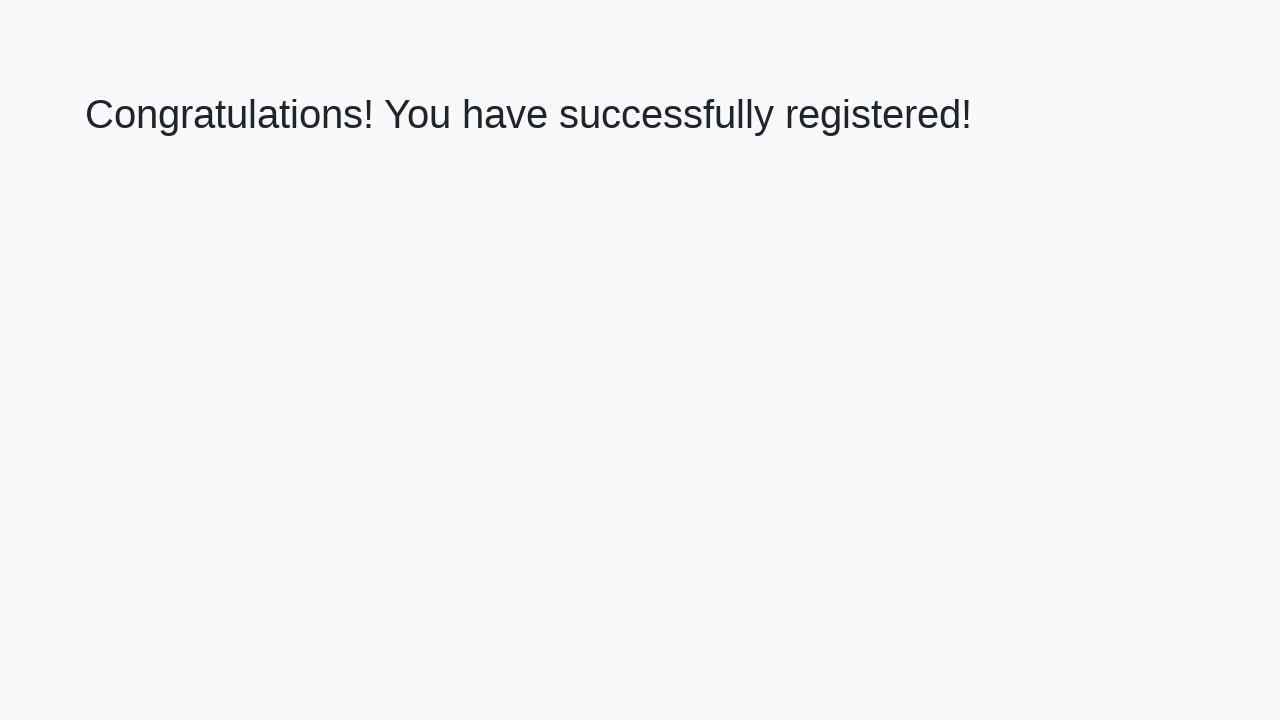

Success message appeared with h1 heading
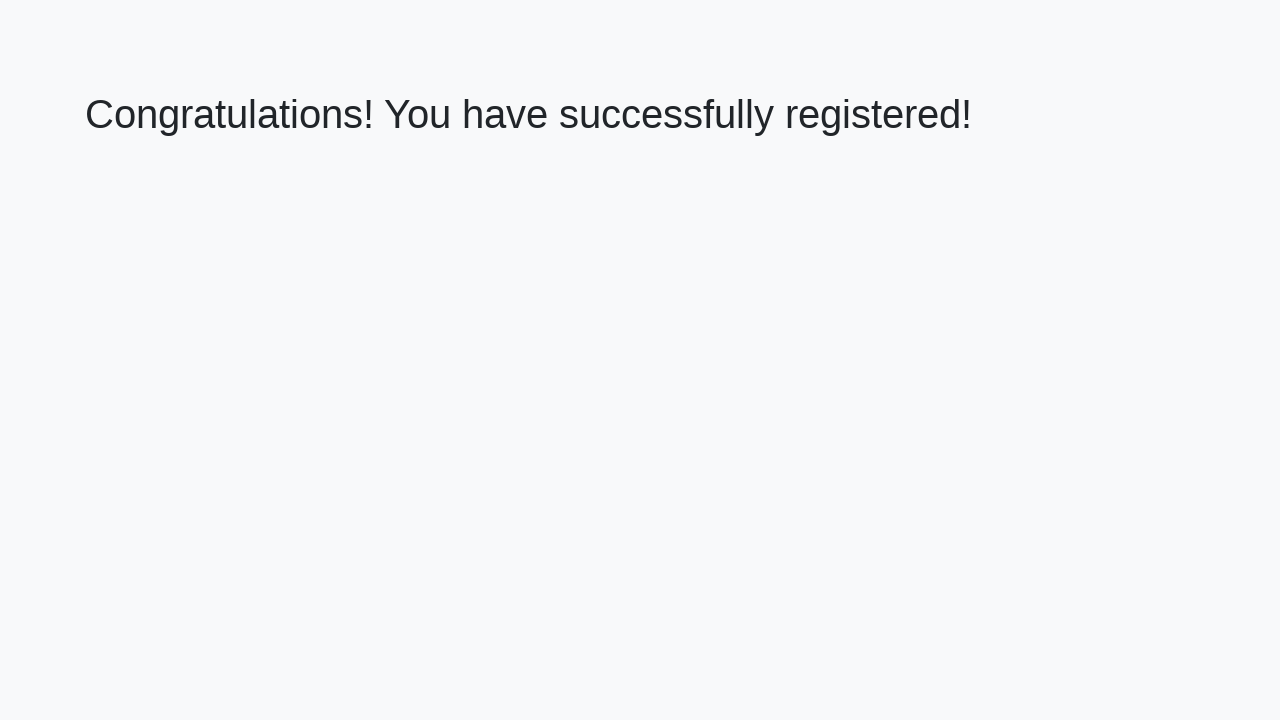

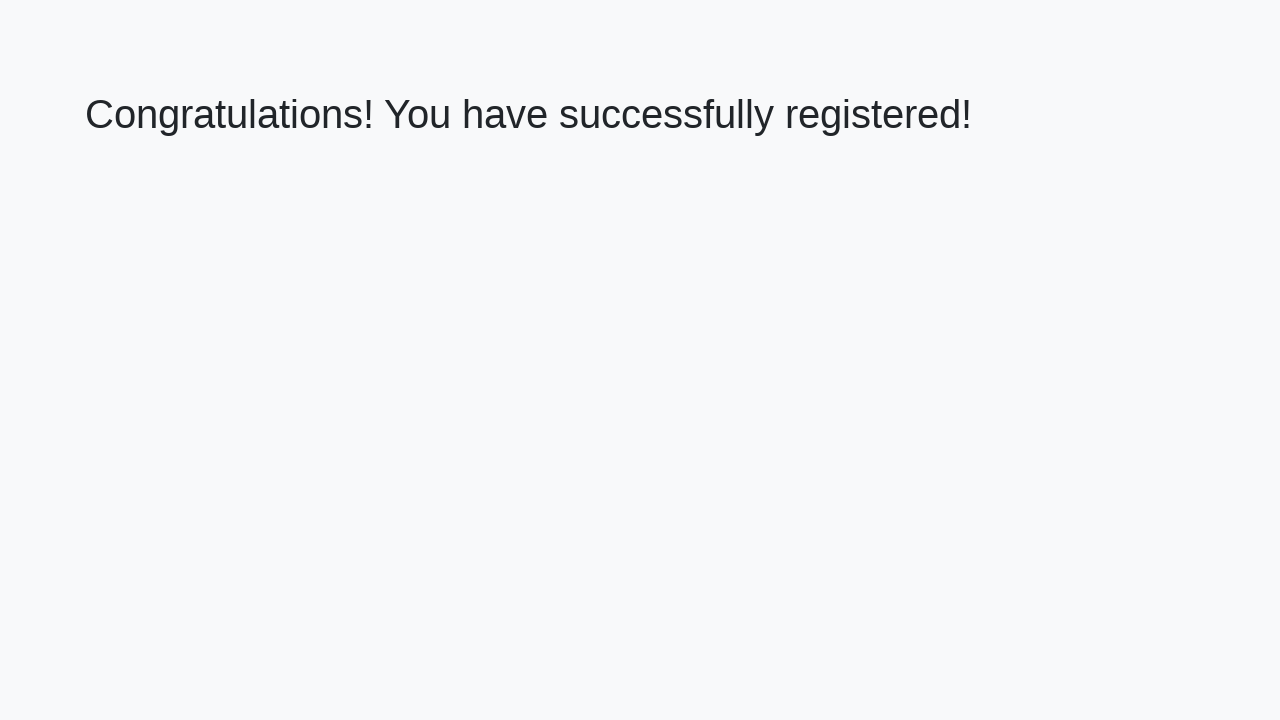